Navigates to Python.org and verifies the search box element exists and has the correct type attribute

Starting URL: https://www.python.org

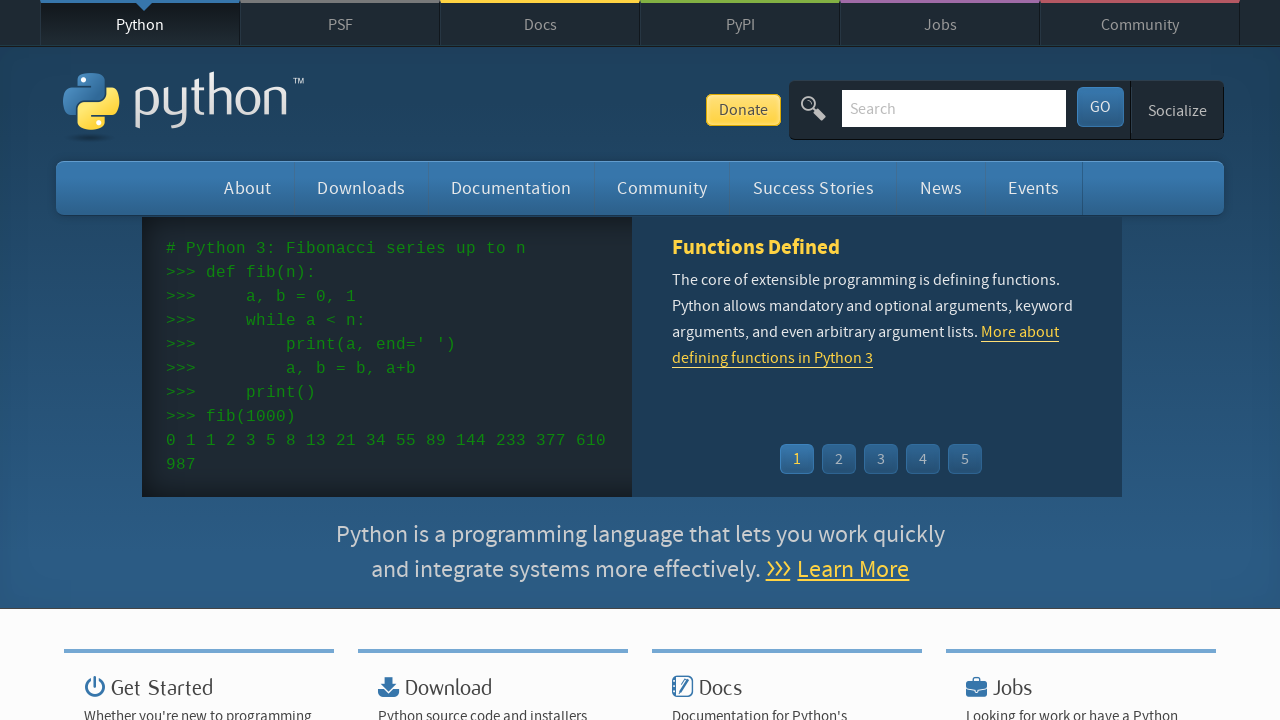

Navigated to https://www.python.org
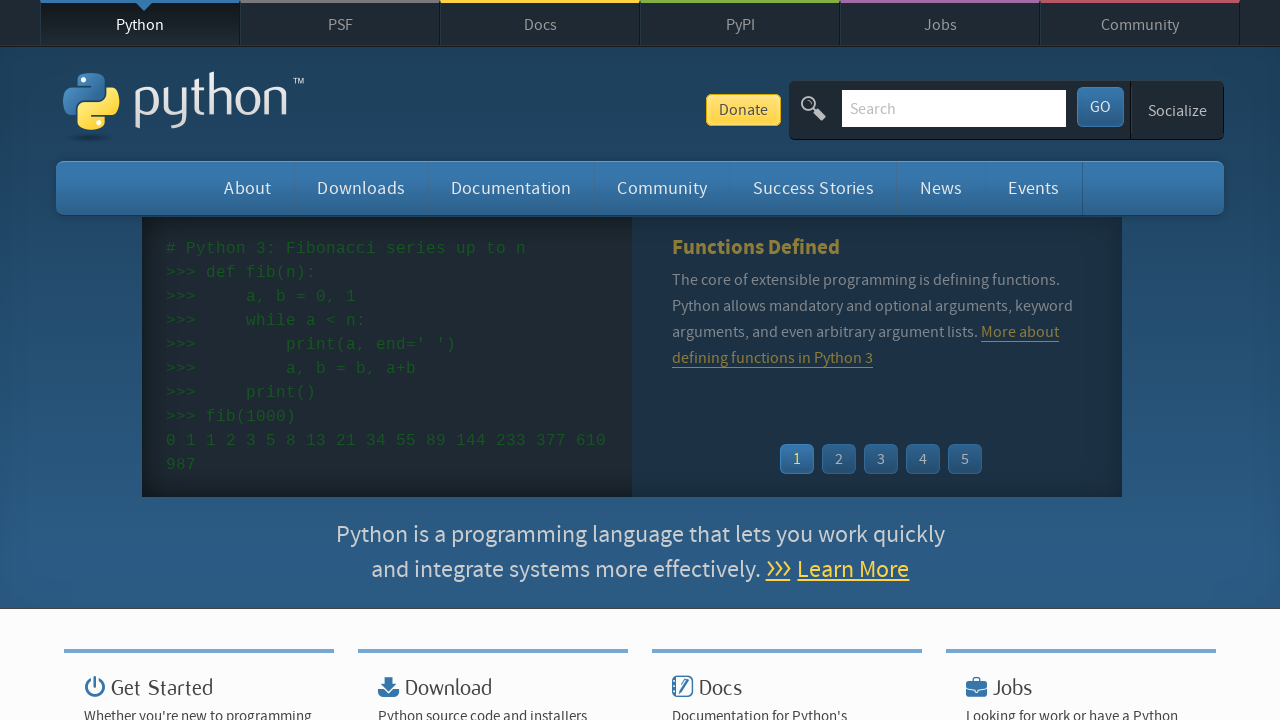

Located search box element with id 'id-search-field'
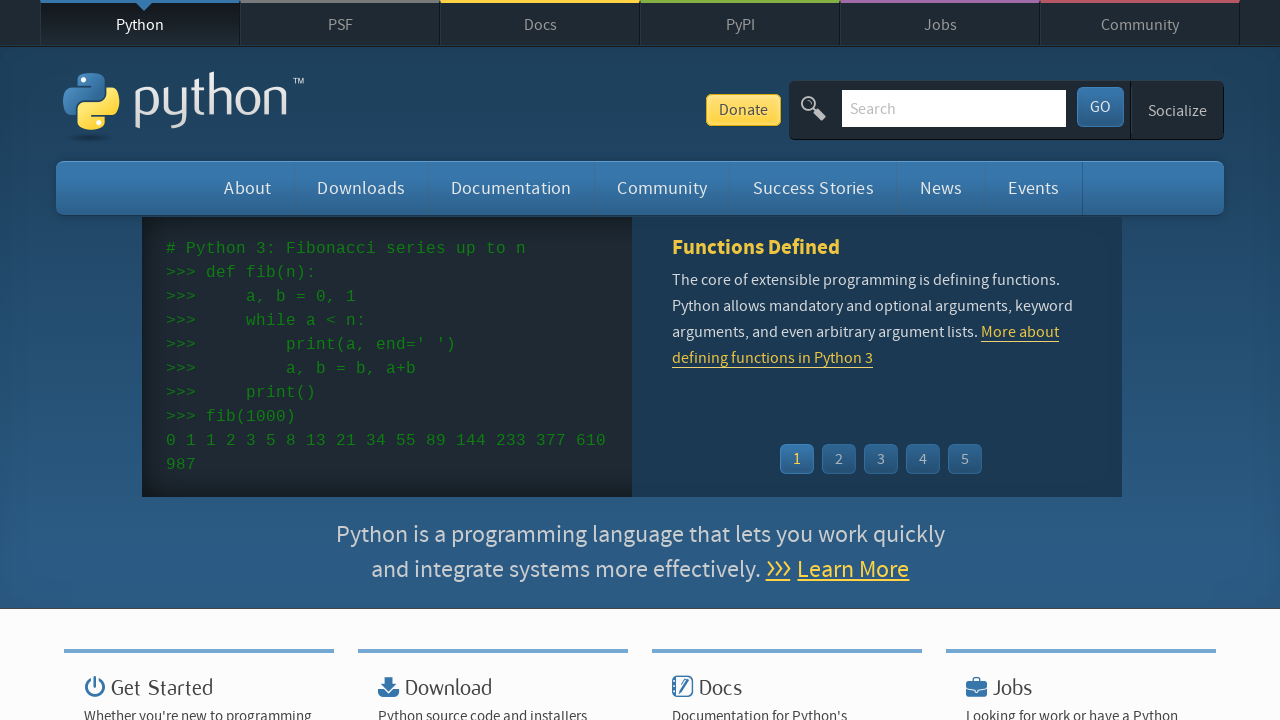

Verified search box element exists and is visible
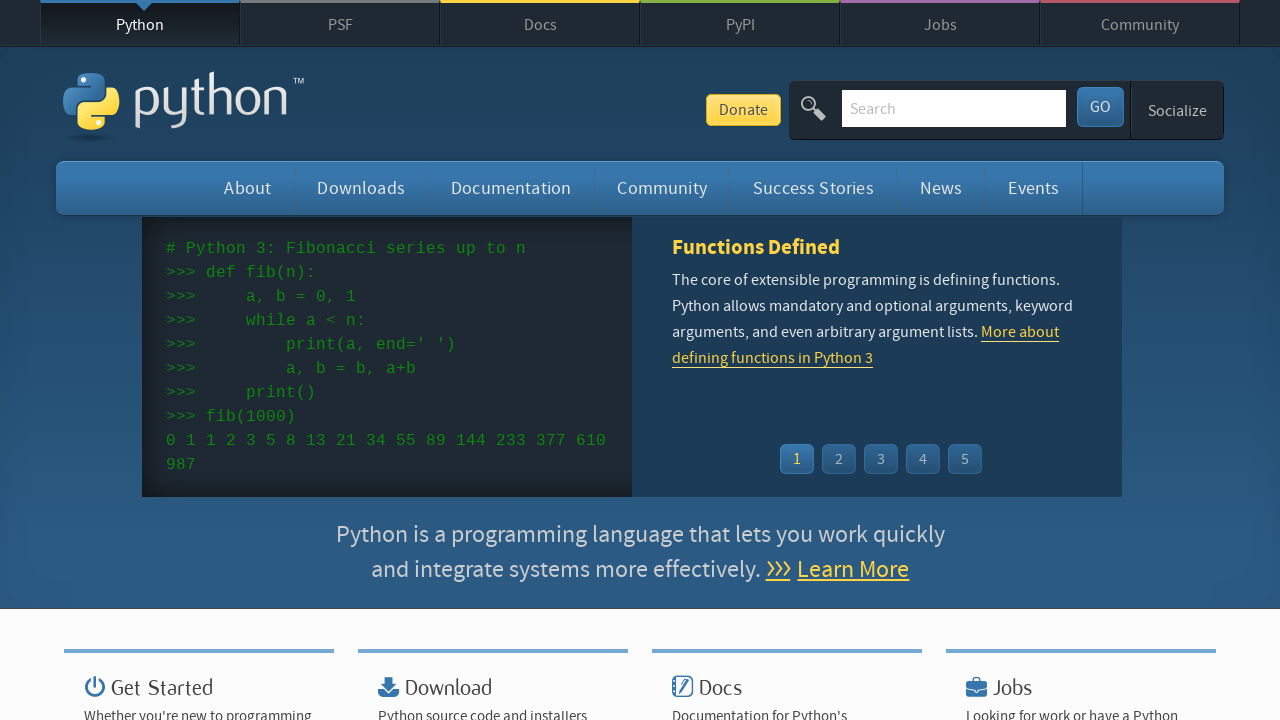

Retrieved search box type attribute: 'search'
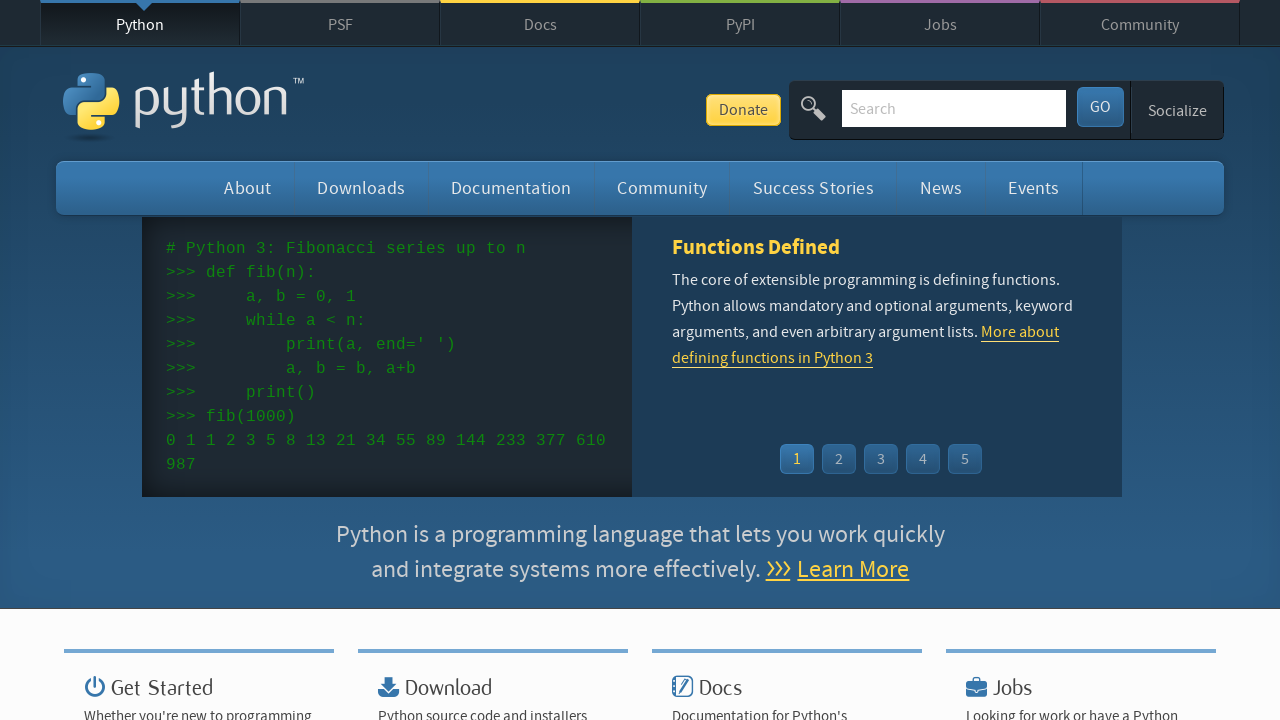

Verified search box type attribute is 'search'
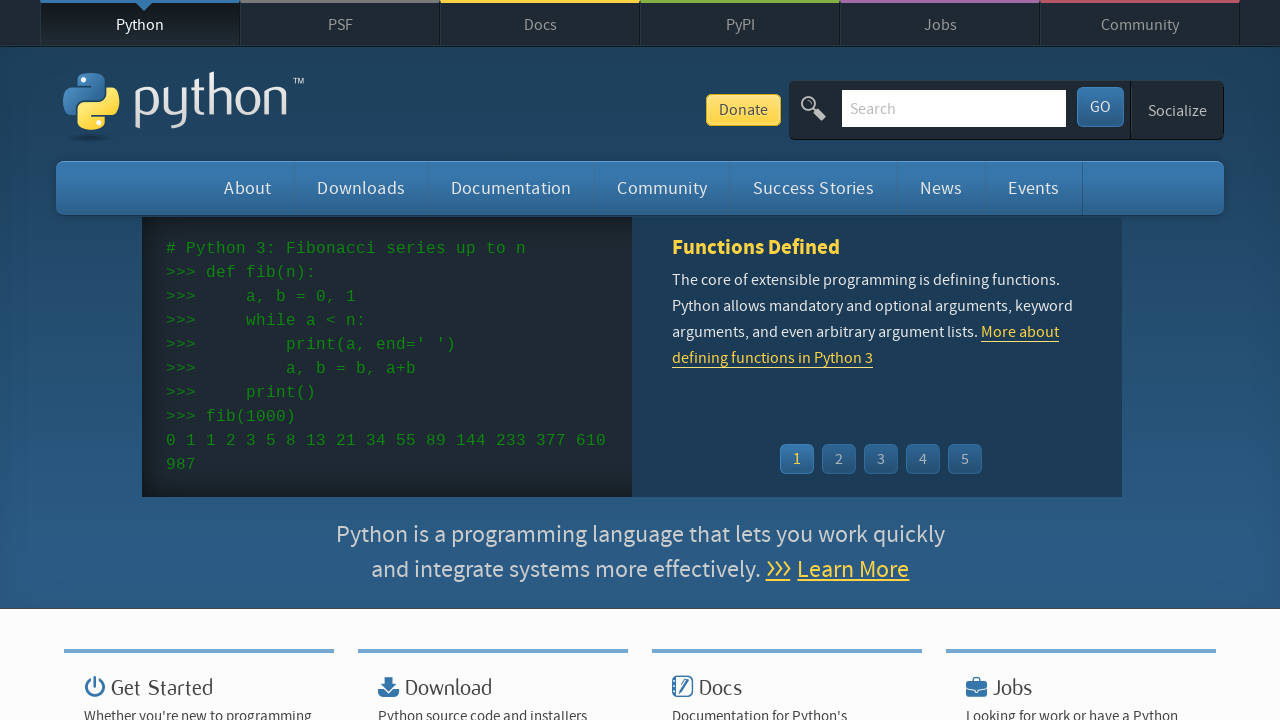

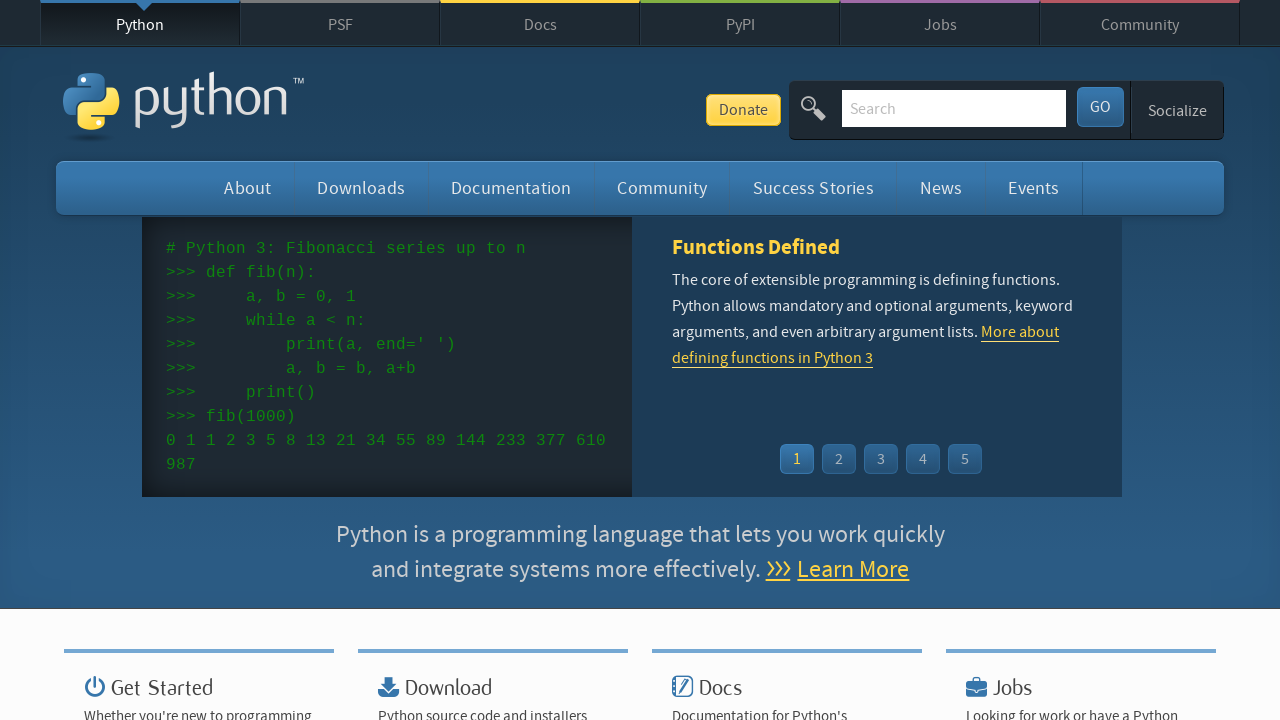